Tests custom jQuery UI dropdown menu by clicking to open the dropdown and selecting an option

Starting URL: https://jqueryui.com/resources/demos/selectmenu/default.html

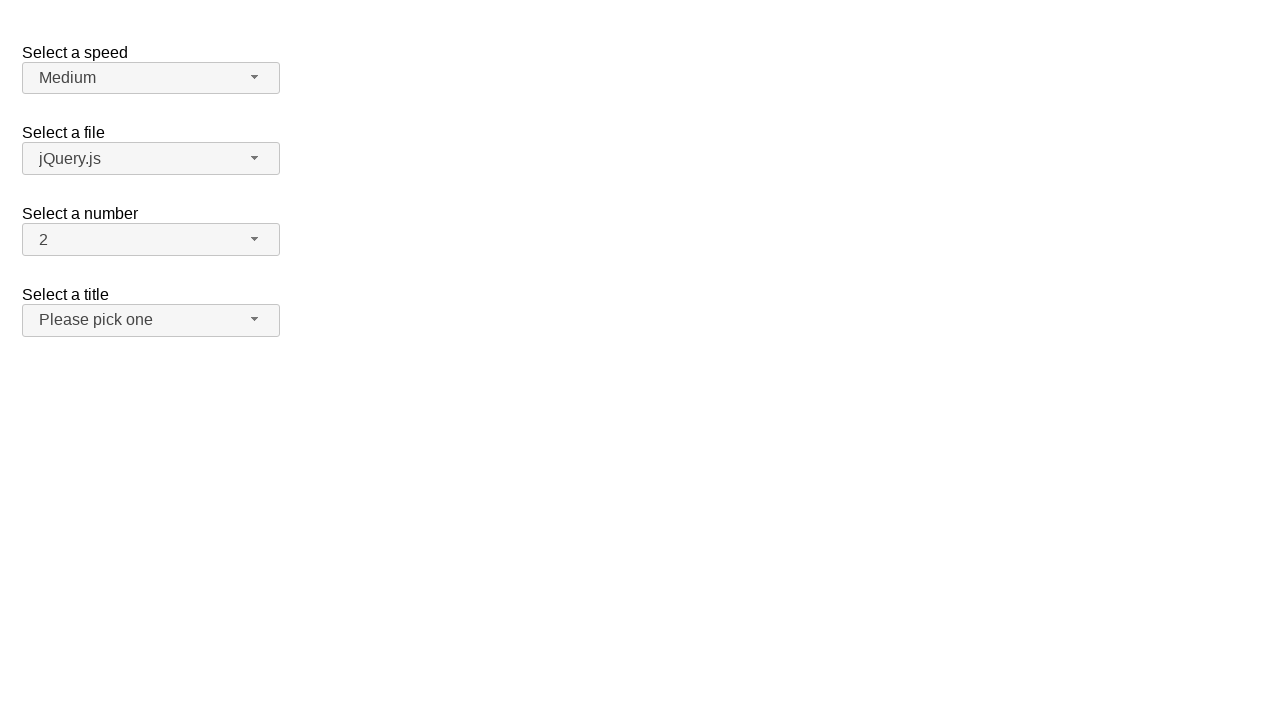

Clicked to open the number dropdown menu at (151, 240) on span#number-button
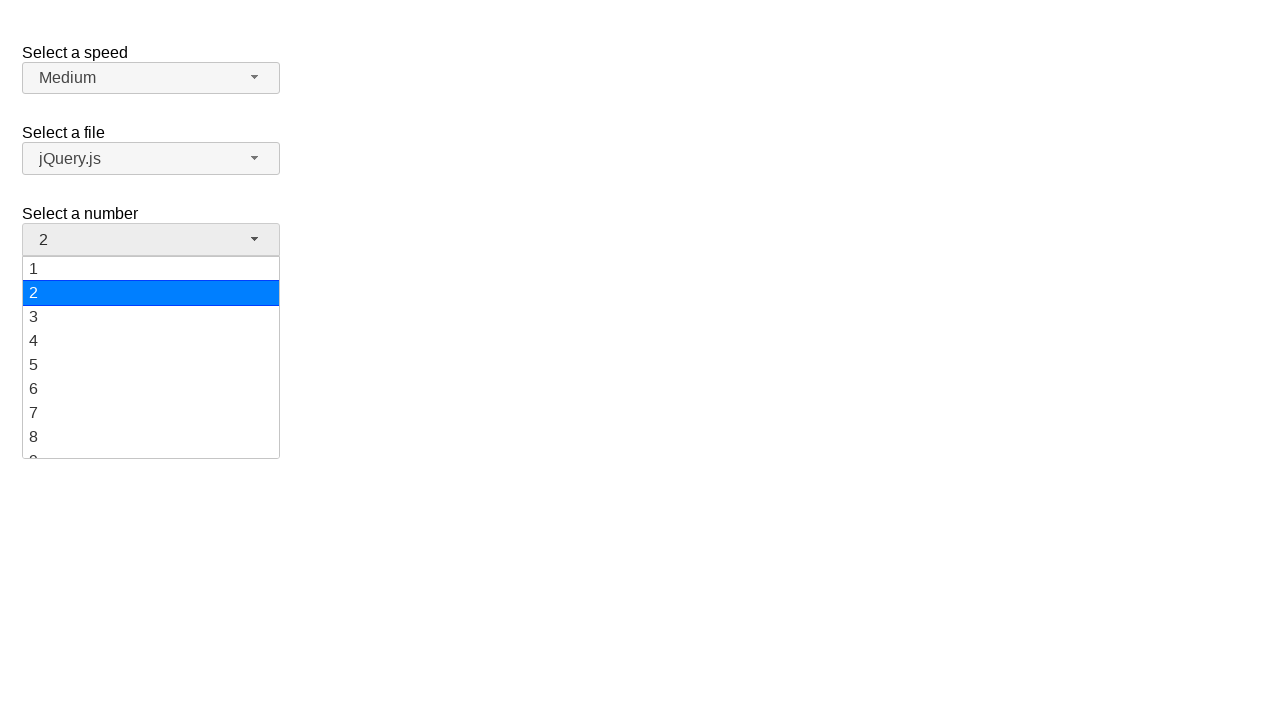

Waited for dropdown options to appear
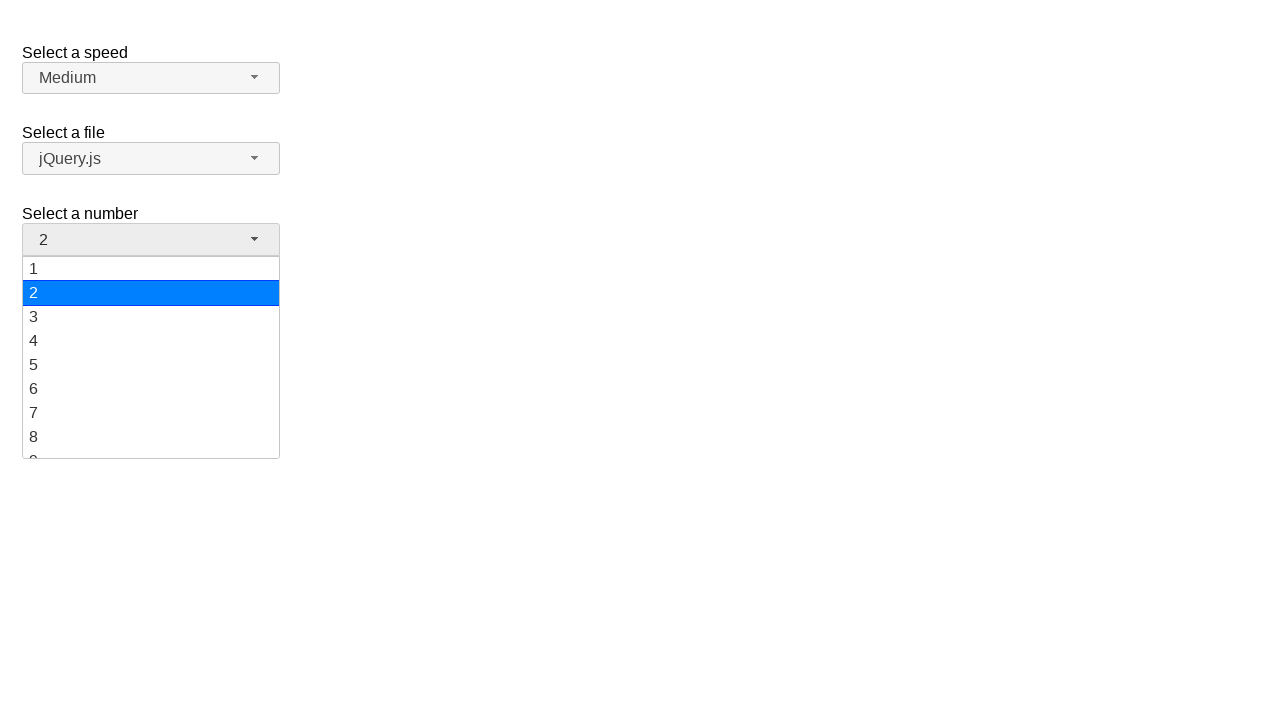

Selected option 6 from the dropdown menu at (151, 389) on ul#number-menu li:has-text('6')
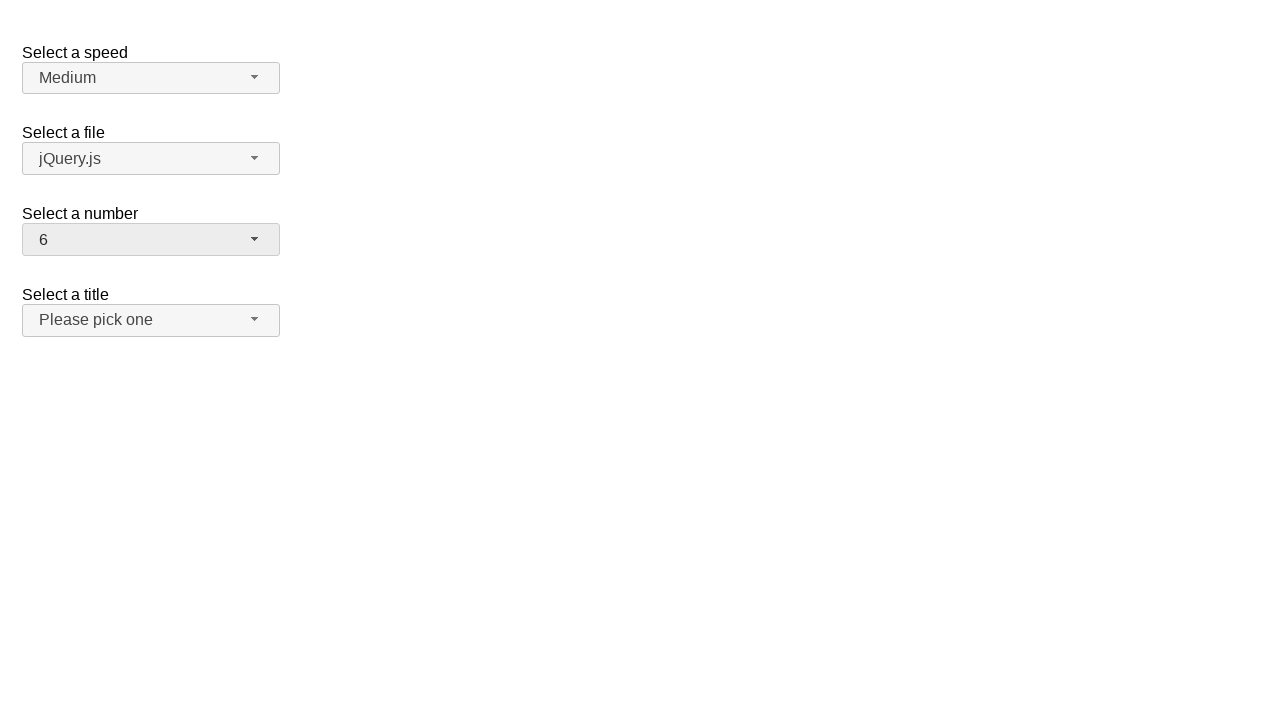

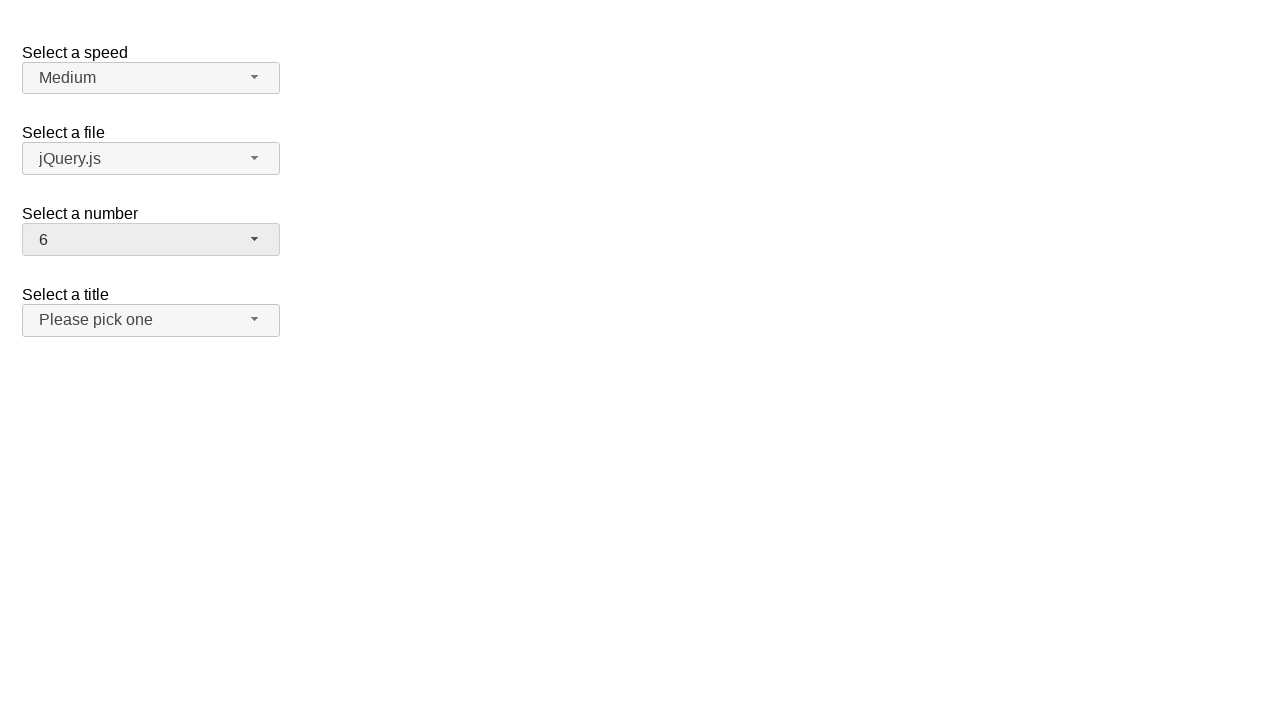